Tests JavaScript prompt dialog by clicking the prompt button, entering text, and accepting it

Starting URL: https://the-internet.herokuapp.com/javascript_alerts

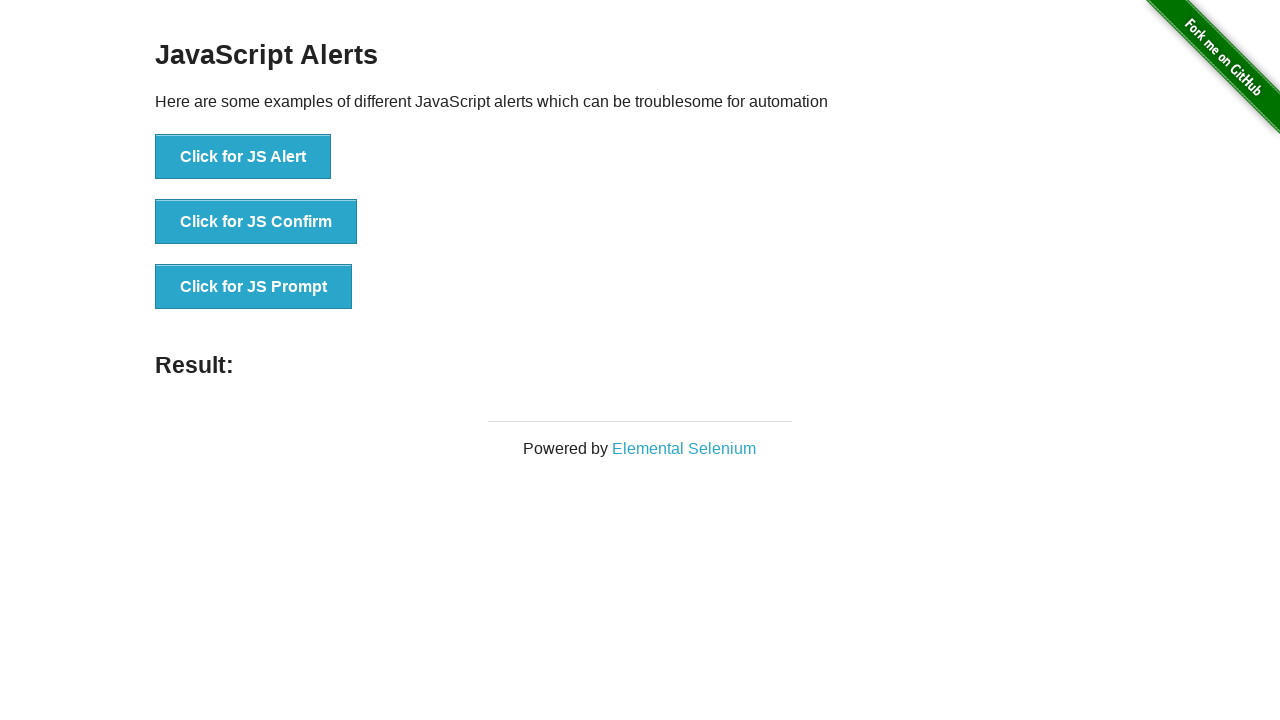

Set up dialog handler to accept prompt with 'Input Fields' text
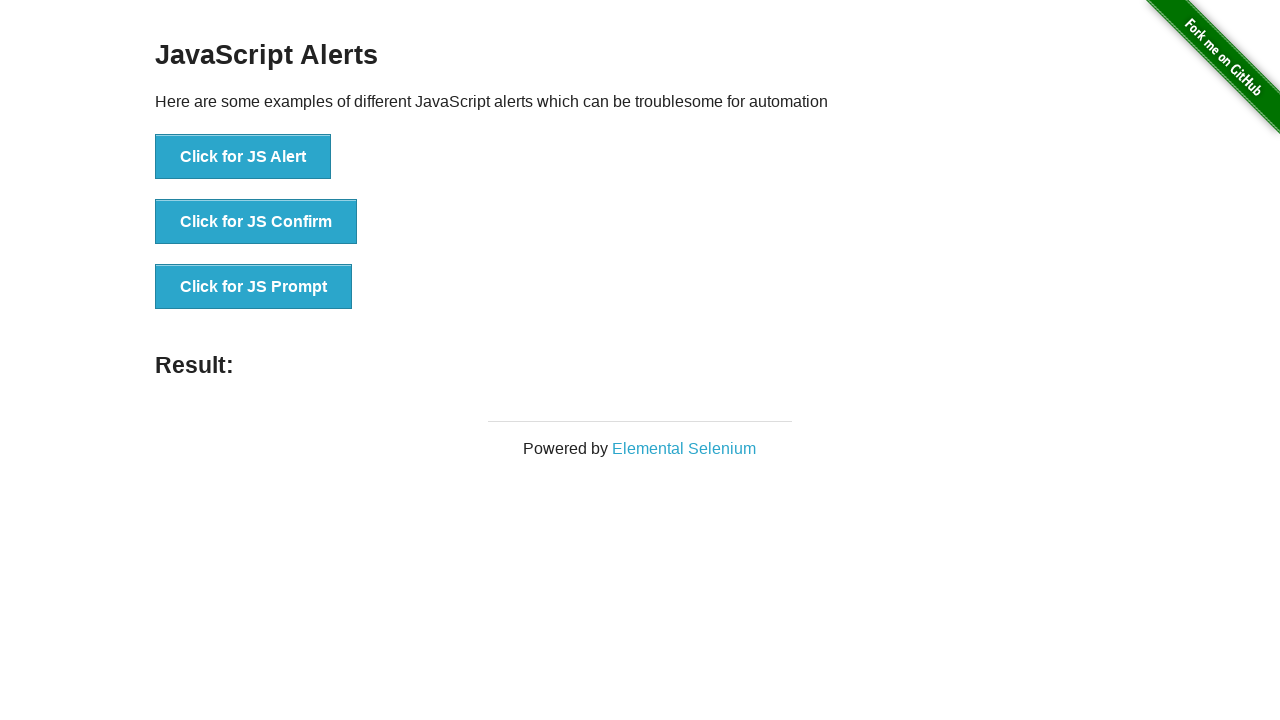

Clicked the 'Click for JS Prompt' button to trigger JavaScript prompt dialog at (254, 287) on xpath=//button[text()='Click for JS Prompt']
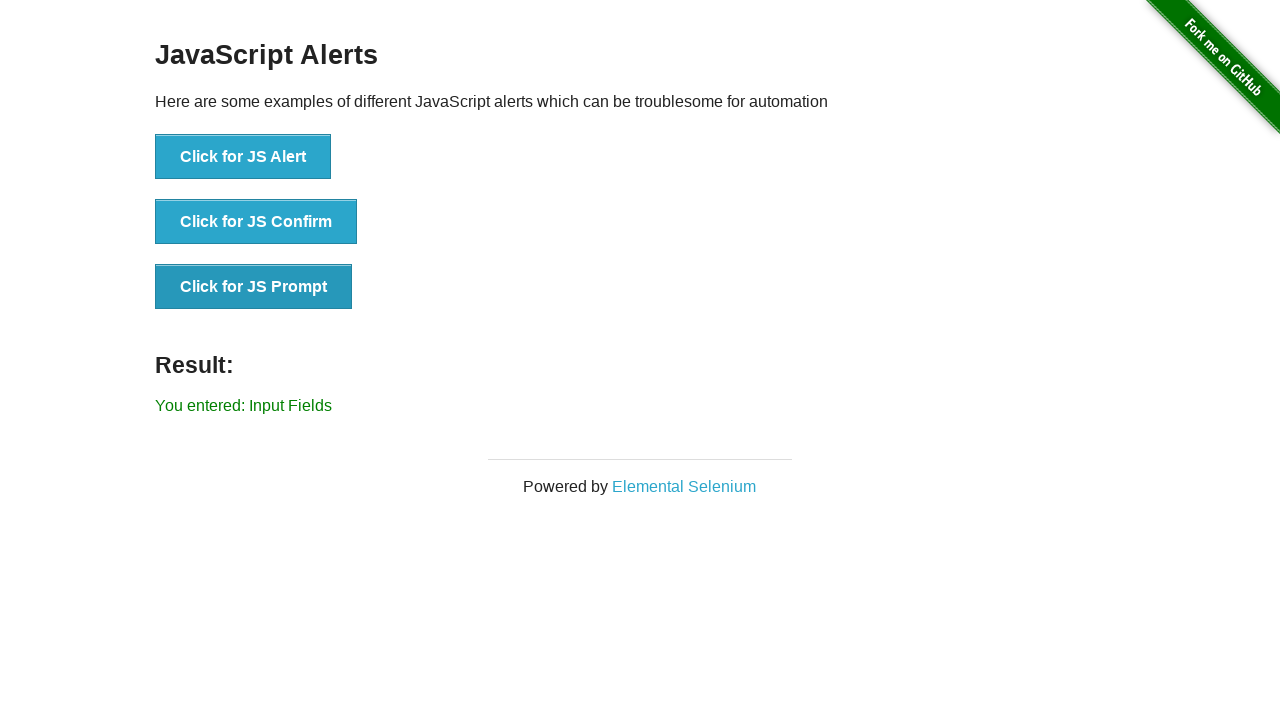

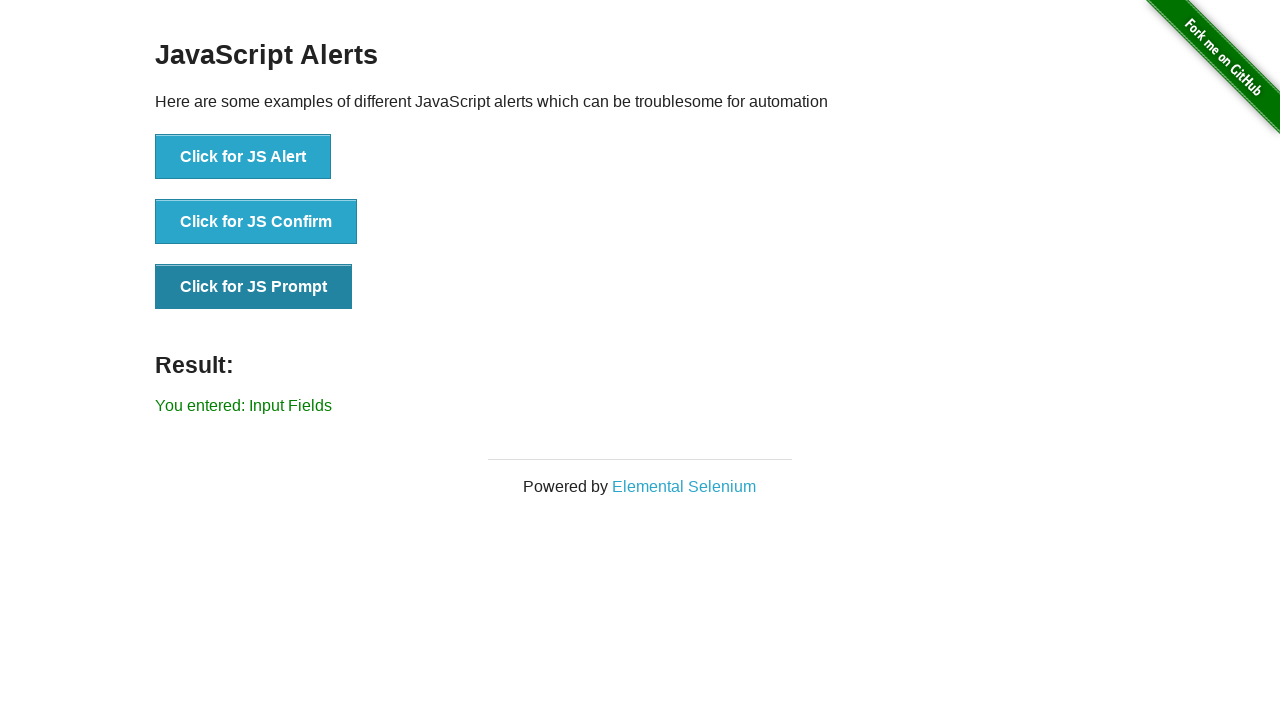